Tests table pagination functionality by navigating through paginated table pages using the "next" button until finding specific content, verifying that pagination controls work correctly.

Starting URL: http://syntaxprojects.com/table-pagination-demo.php

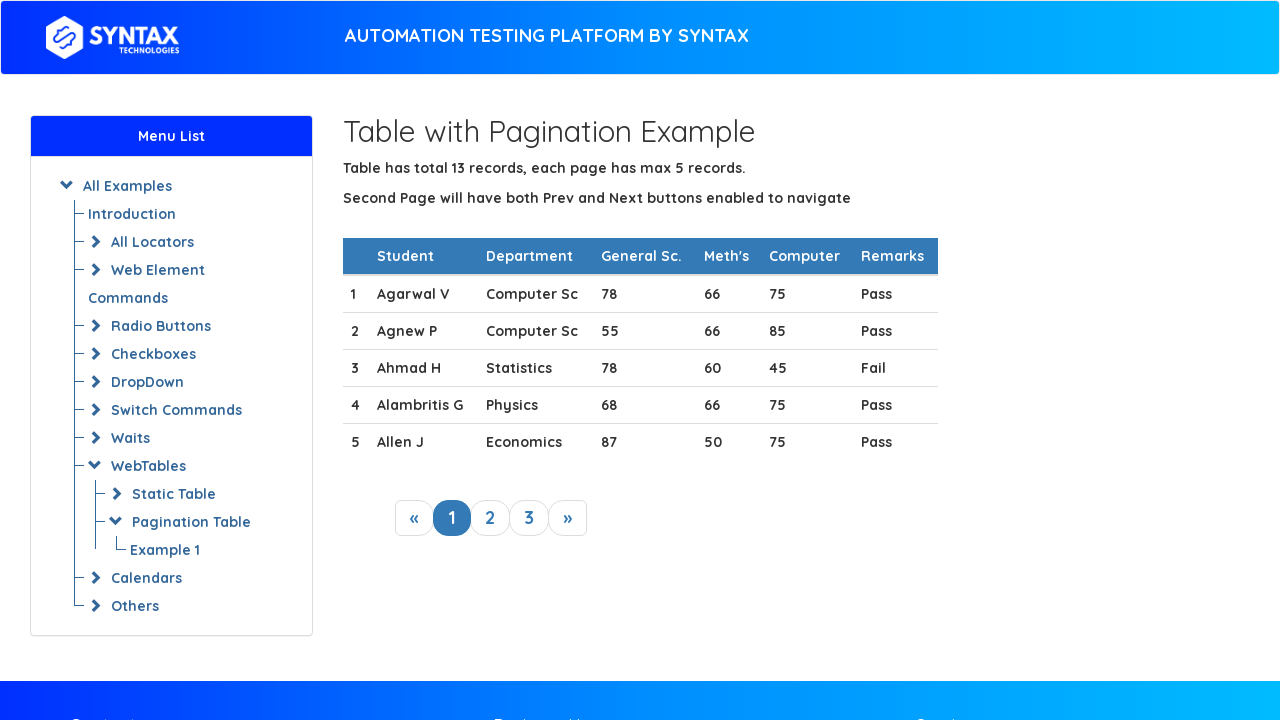

Waited for table #myTable to load
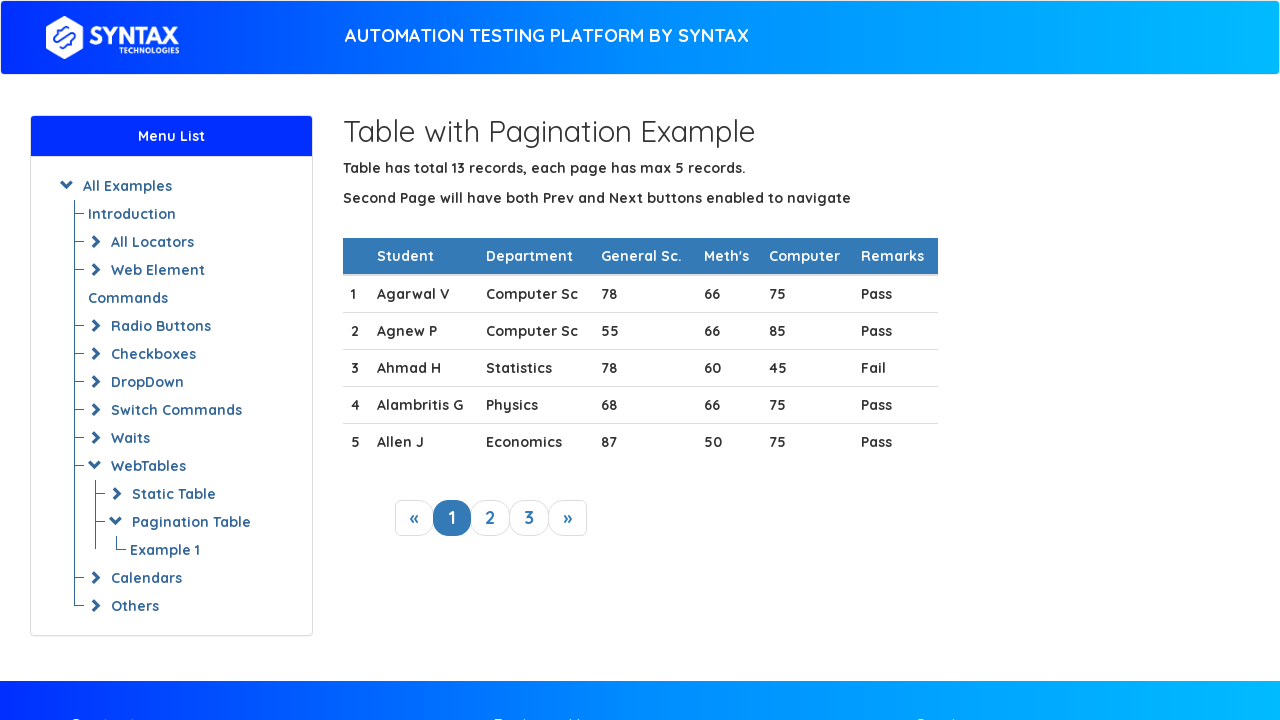

Waited for next pagination button to be available
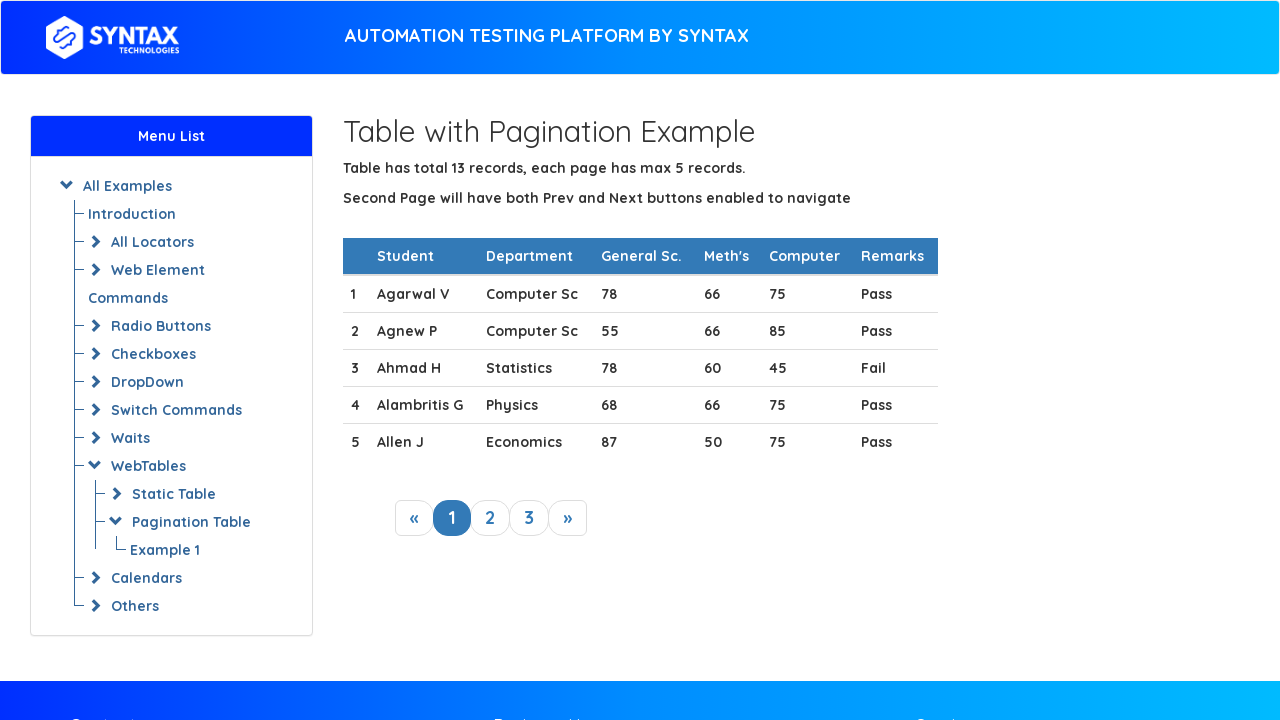

Retrieved table content from page 1
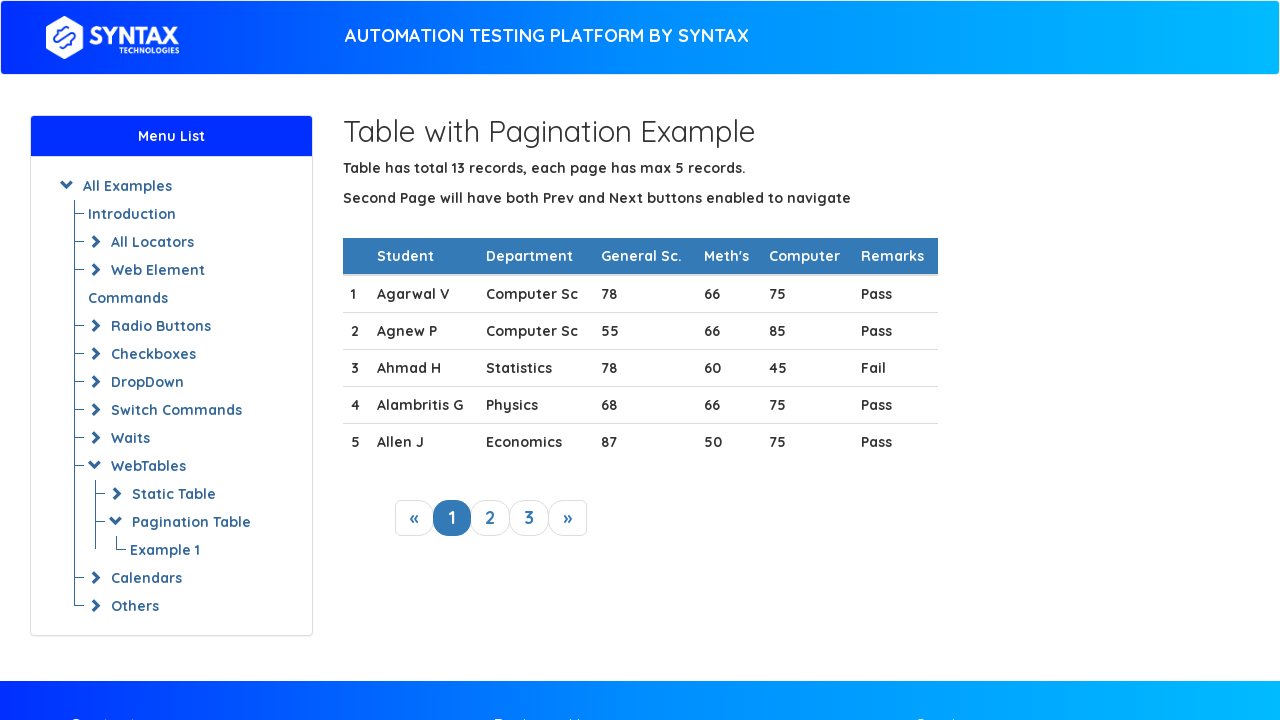

Clicked next button to navigate to page 2 at (568, 518) on a.next_link
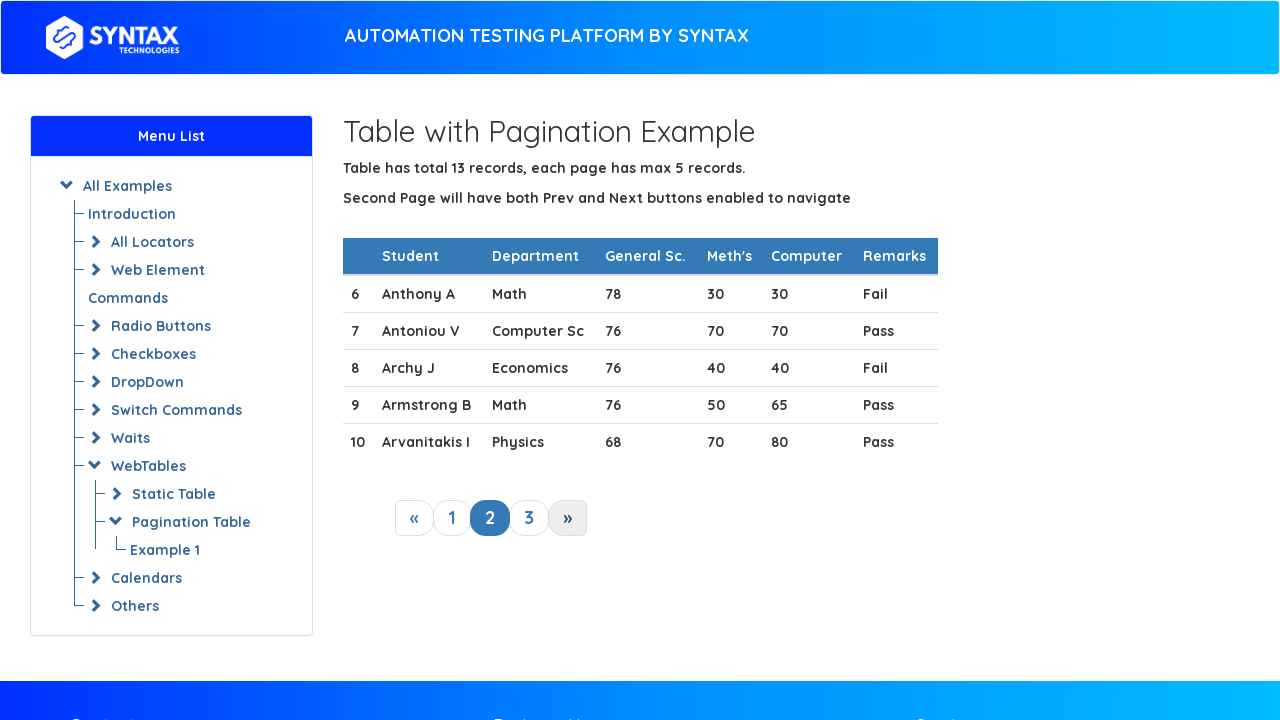

Waited 500ms for pagination content to load
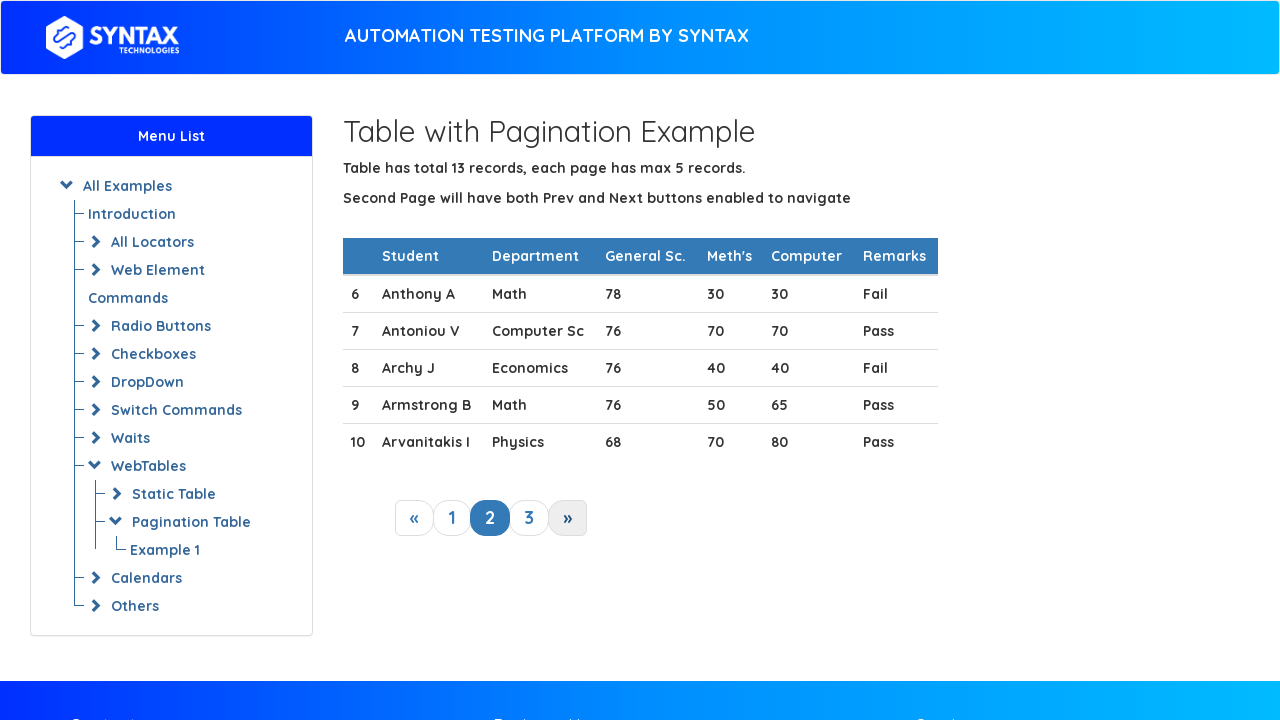

Retrieved table content from page 2
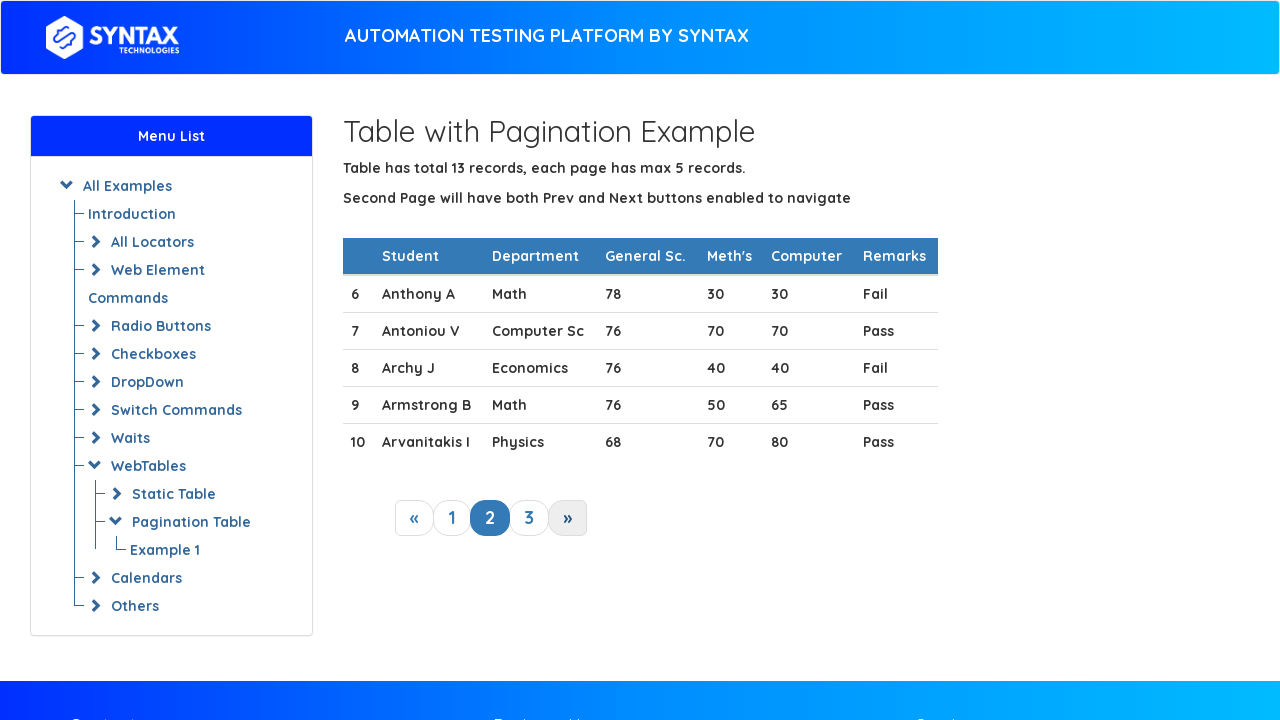

Clicked next button to navigate to page 3 at (568, 518) on a.next_link
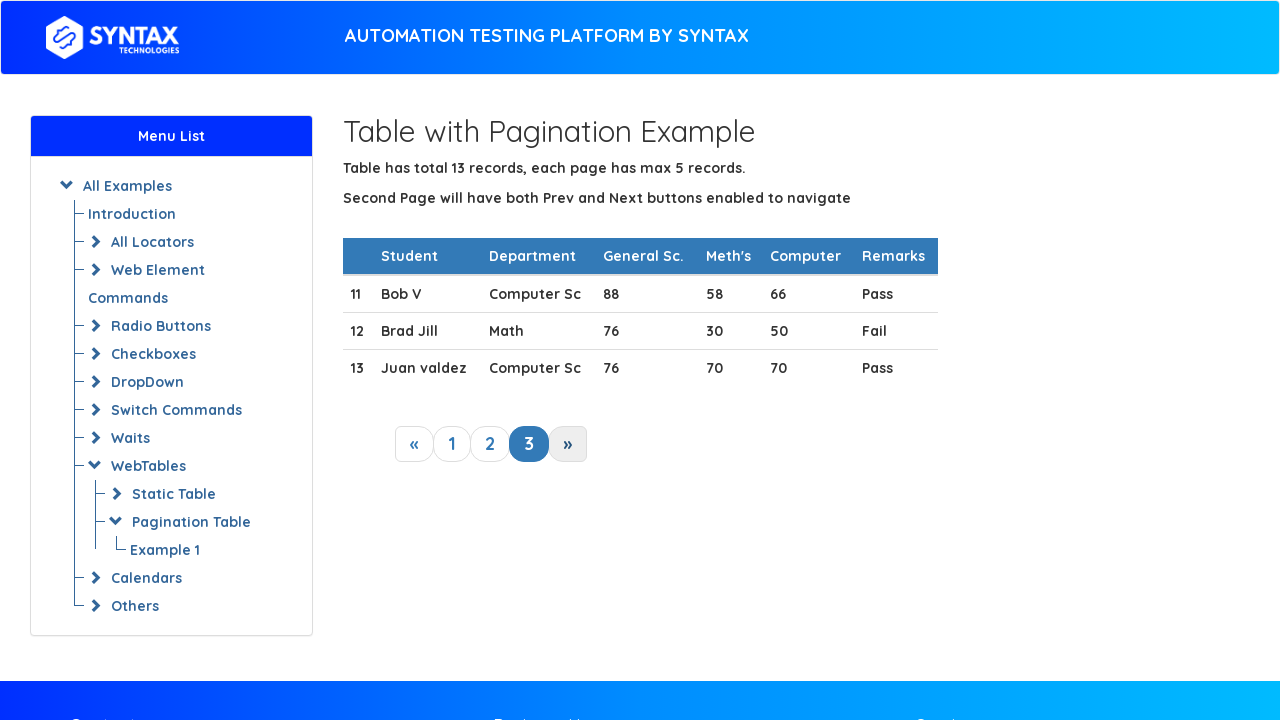

Waited 500ms for pagination content to load
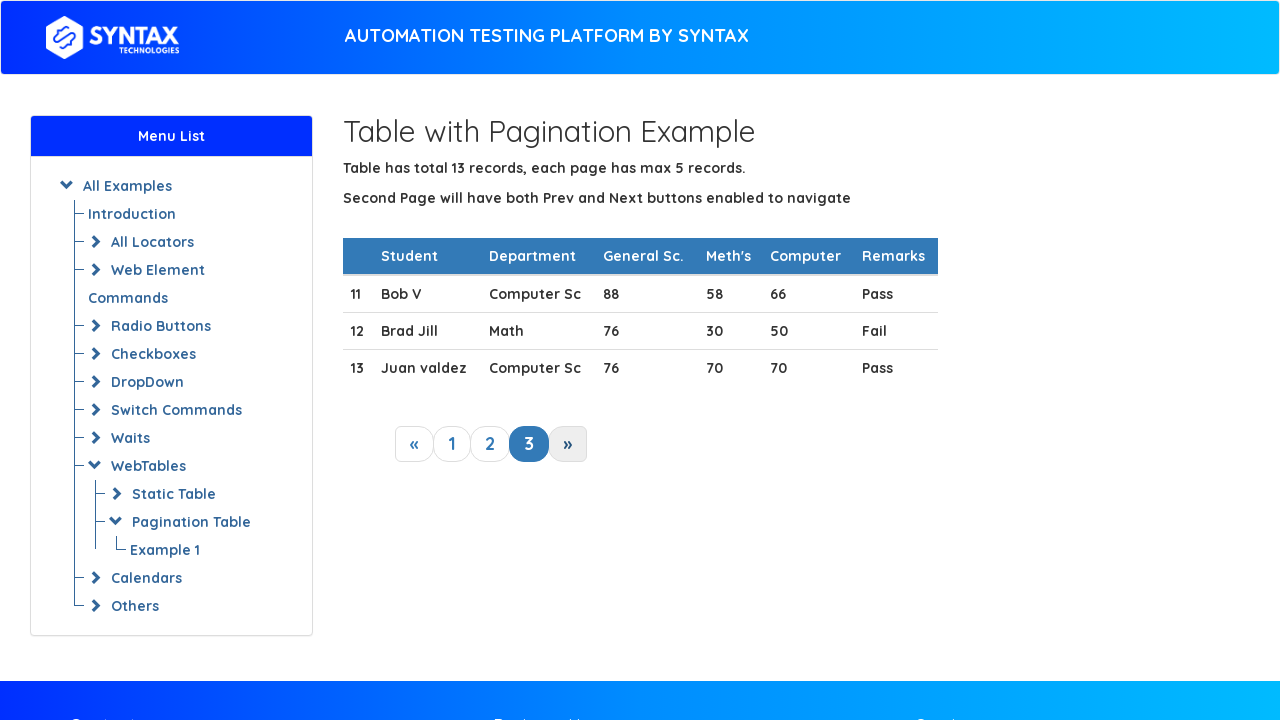

Retrieved table content from page 3
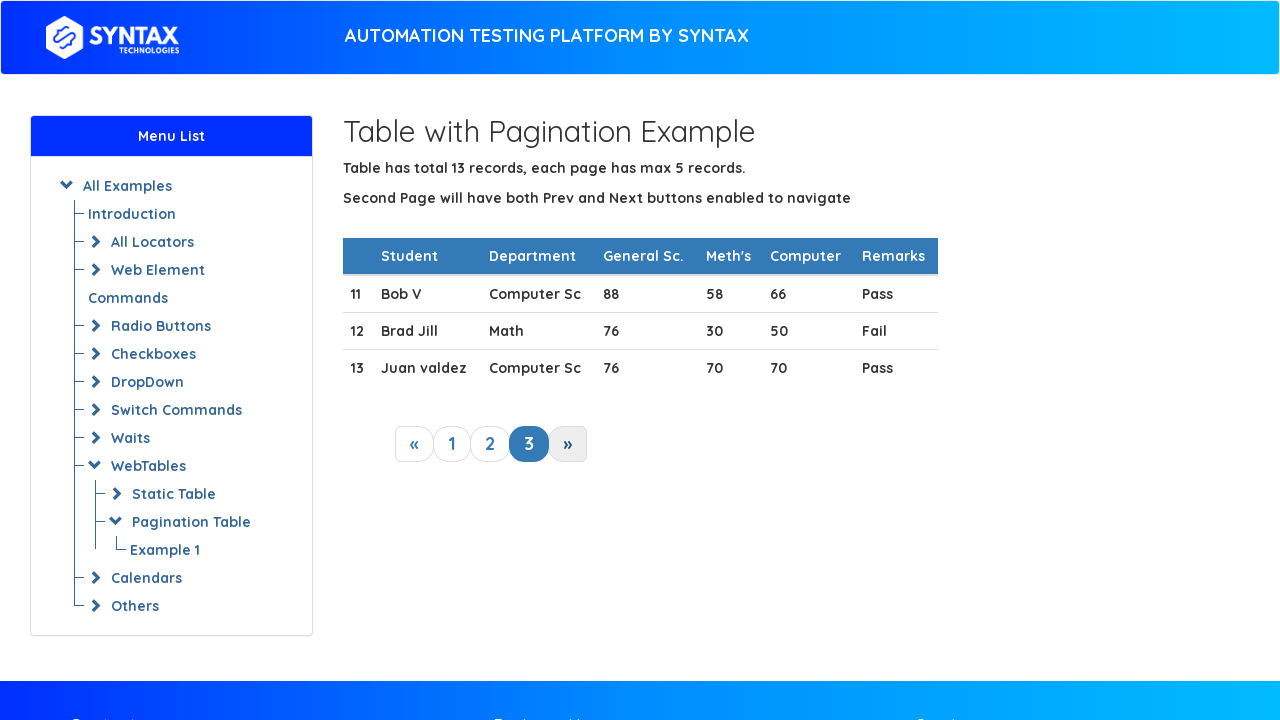

Found target content 'Bob V' in table
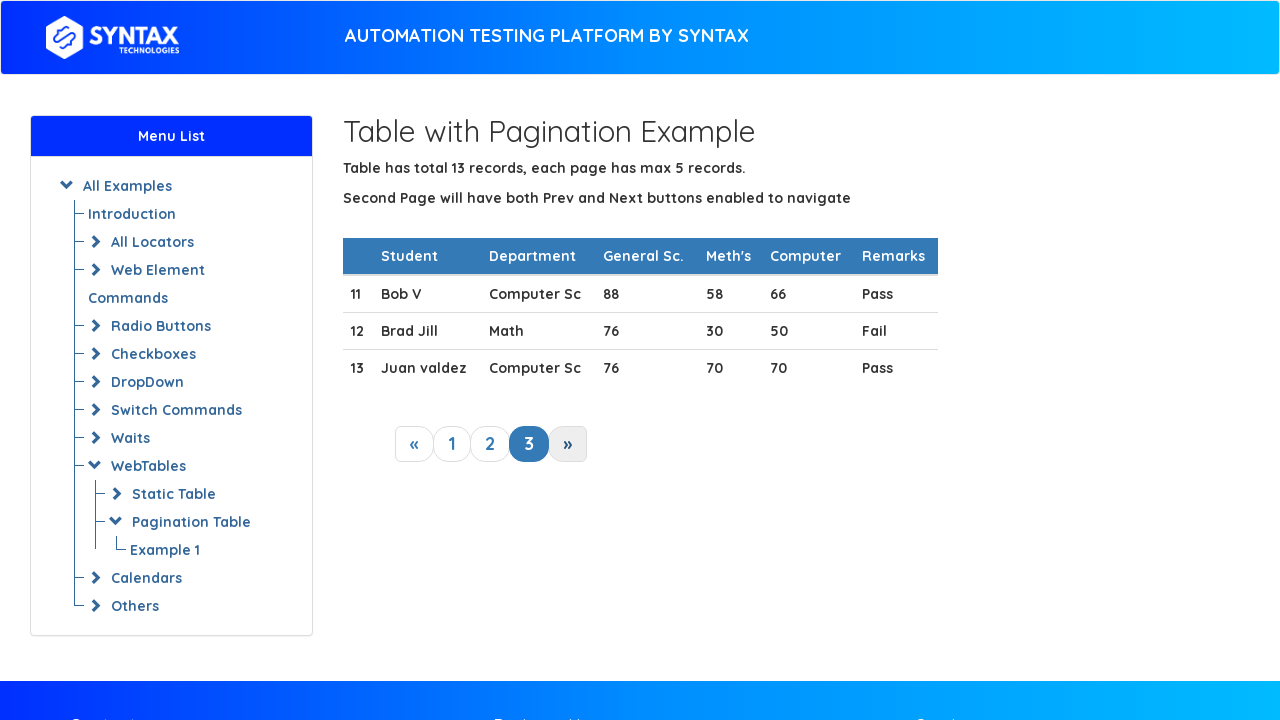

Verified table #myTable is still visible after pagination
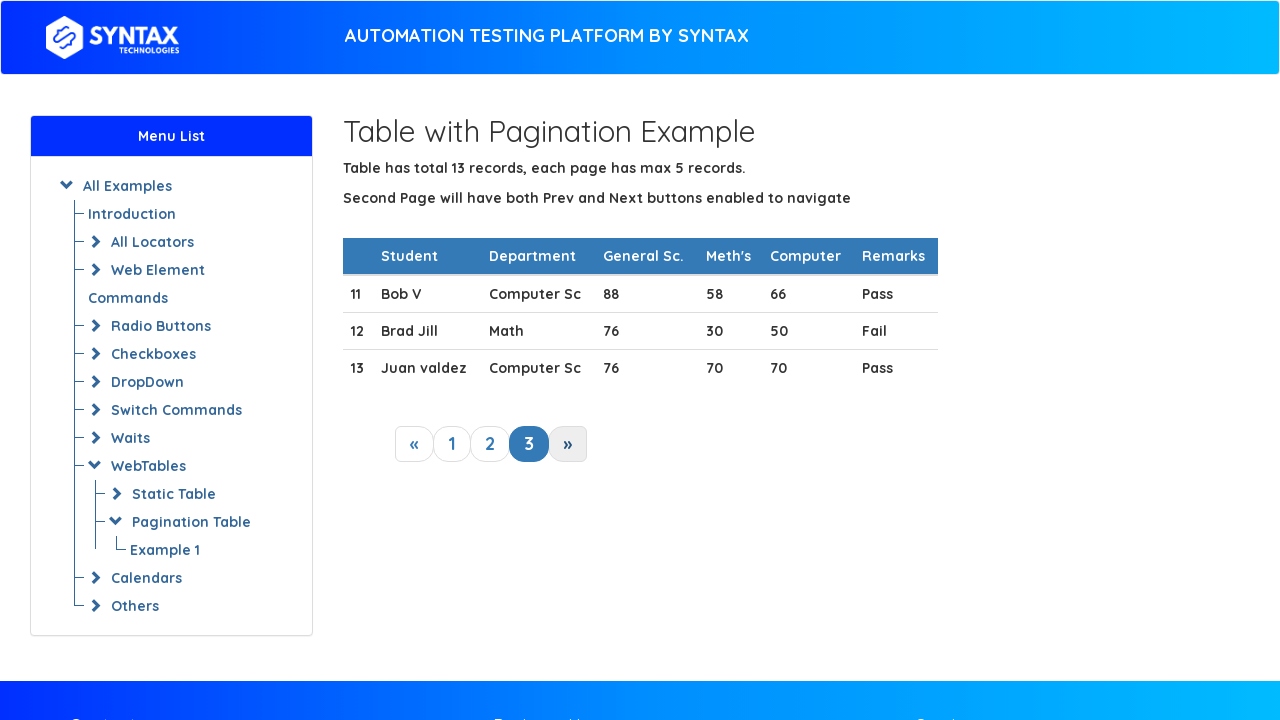

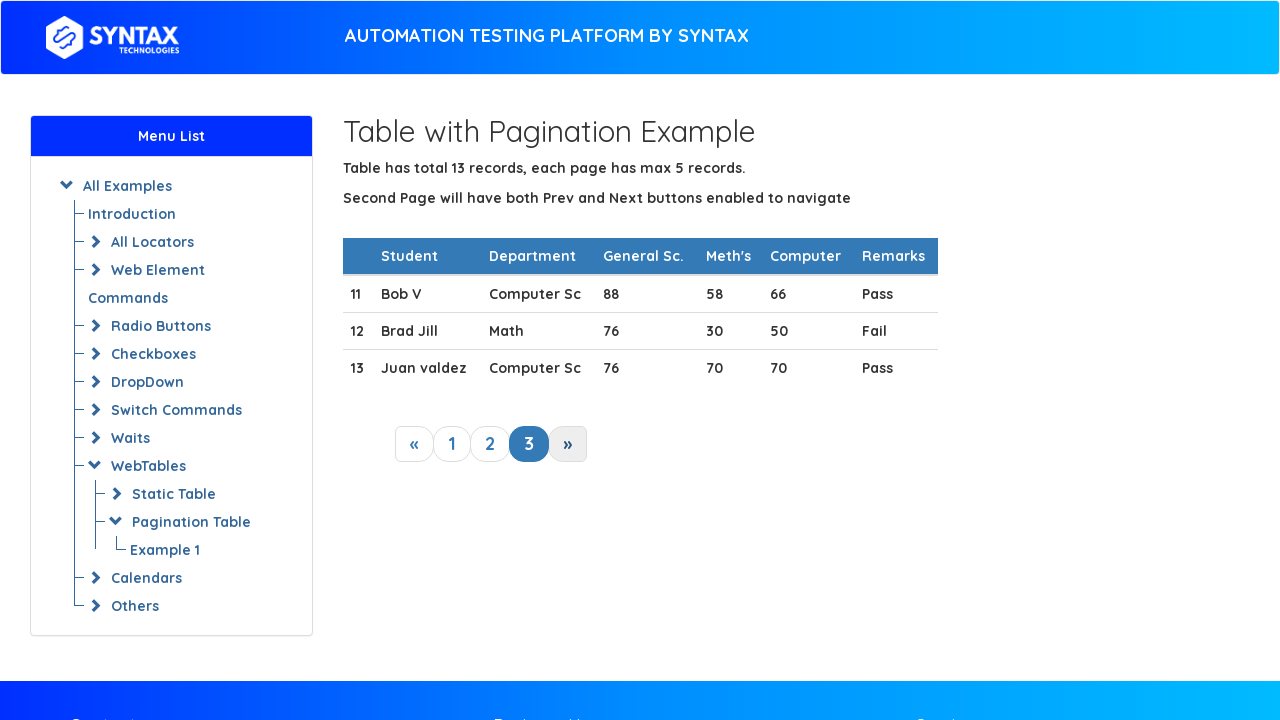